Tests mouse over functionality by hovering over and clicking a link, then verifying the click count increases

Starting URL: http://www.uitestingplayground.com/mouseover

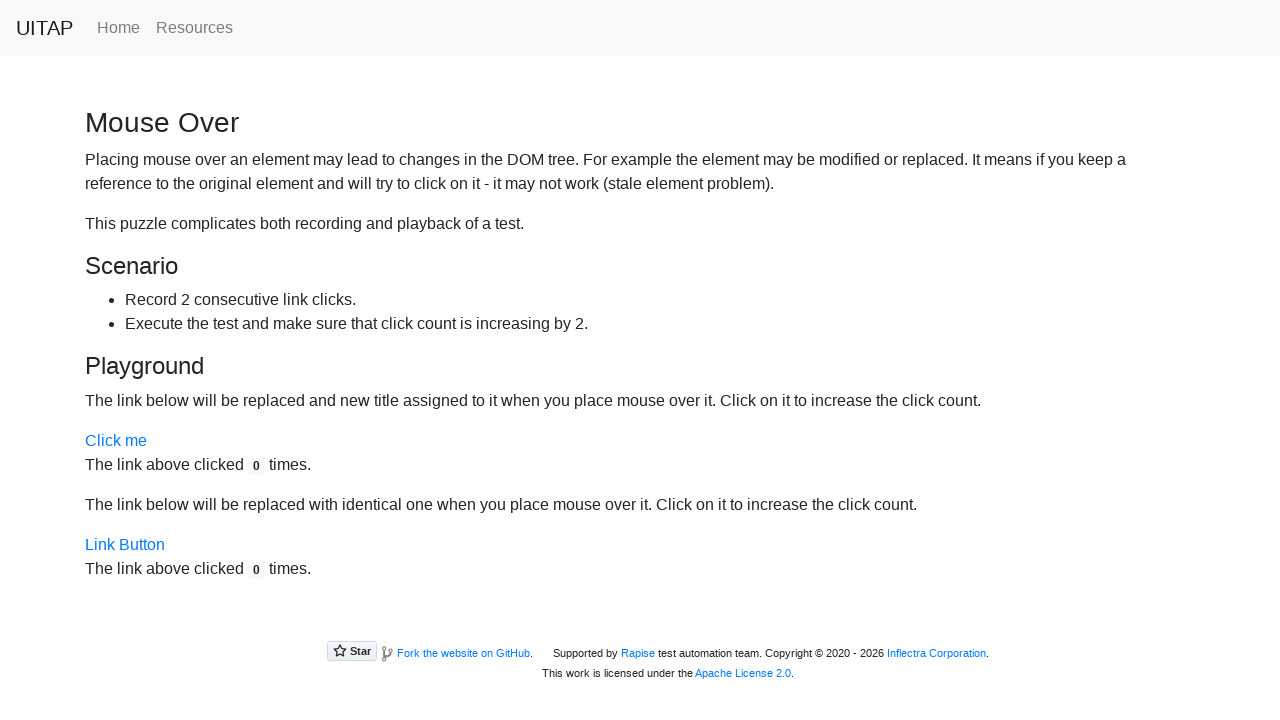

Located the 'Click me' link
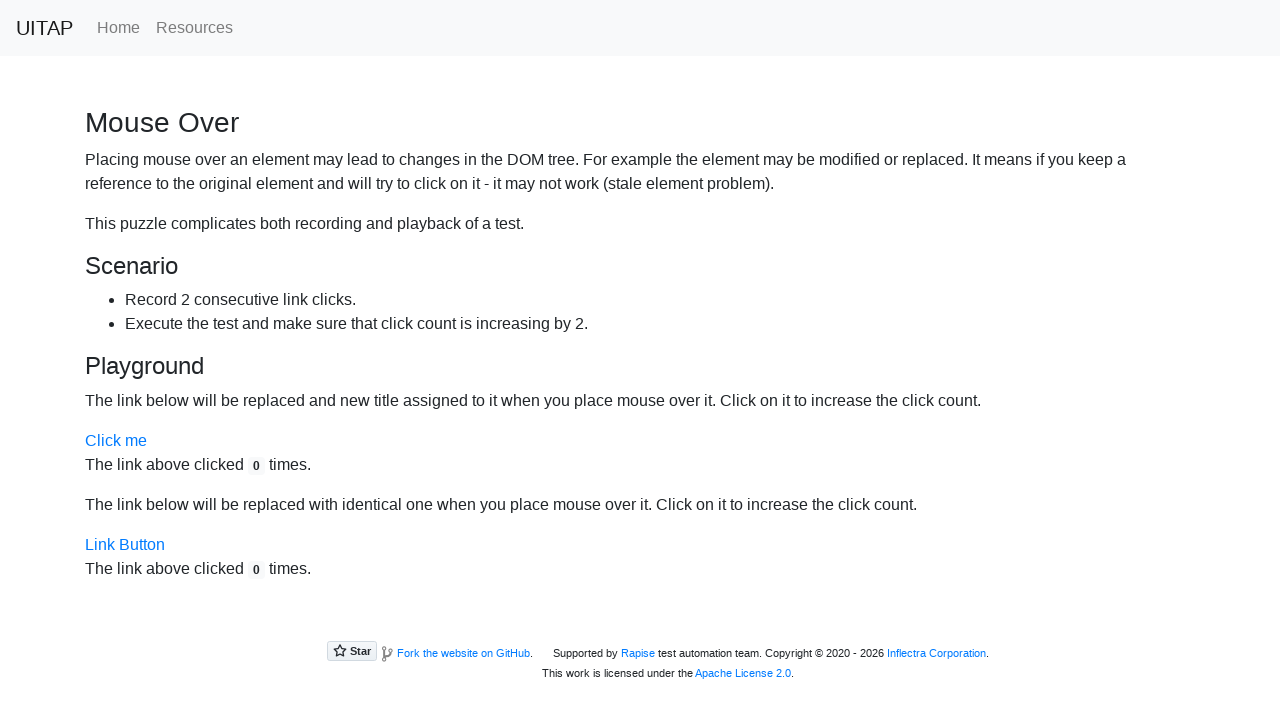

Hovered over the 'Click me' link at (116, 441) on a >> internal:has-text="Click me"i
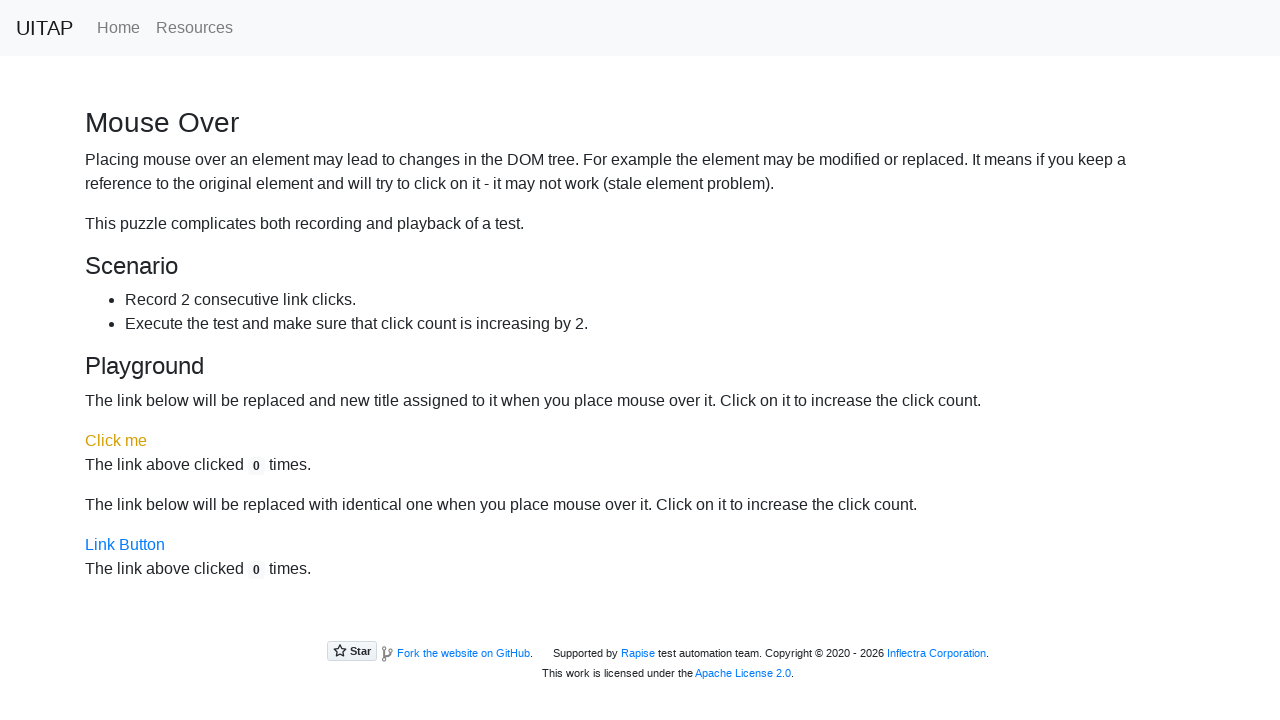

Clicked the 'Click me' link at (116, 441) on a >> internal:has-text="Click me"i
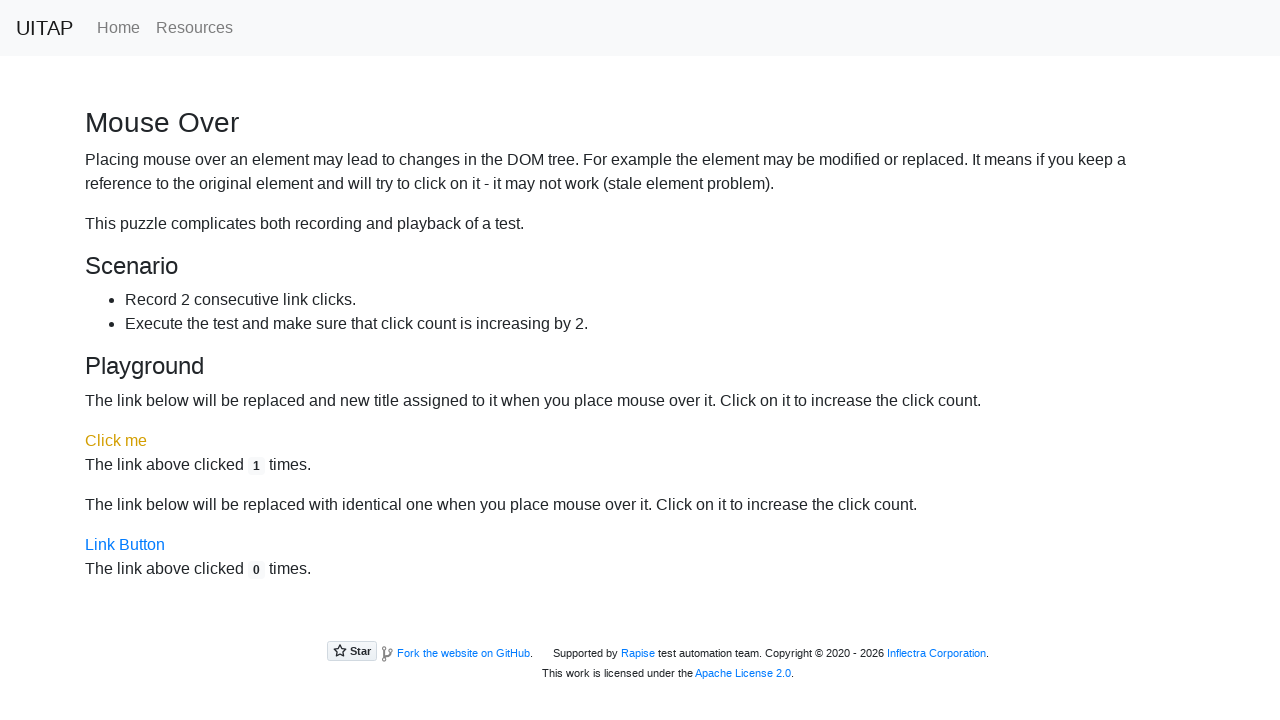

Waited 1000ms for click count to update
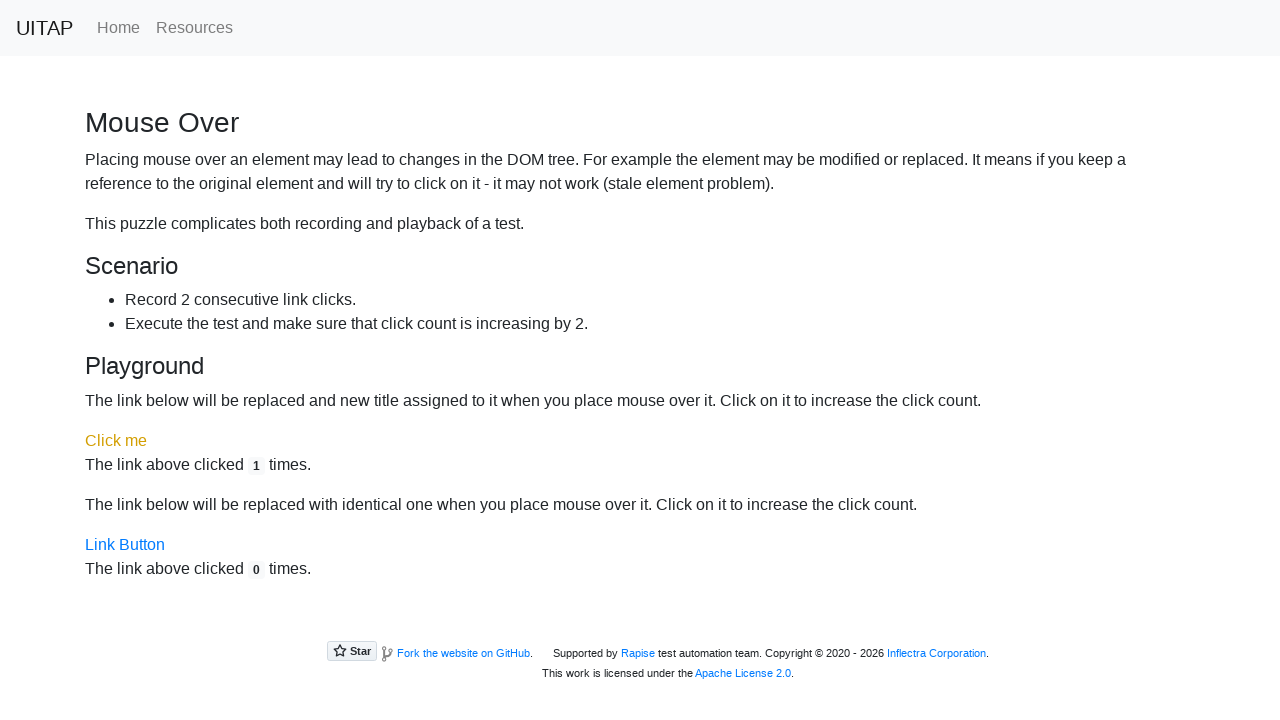

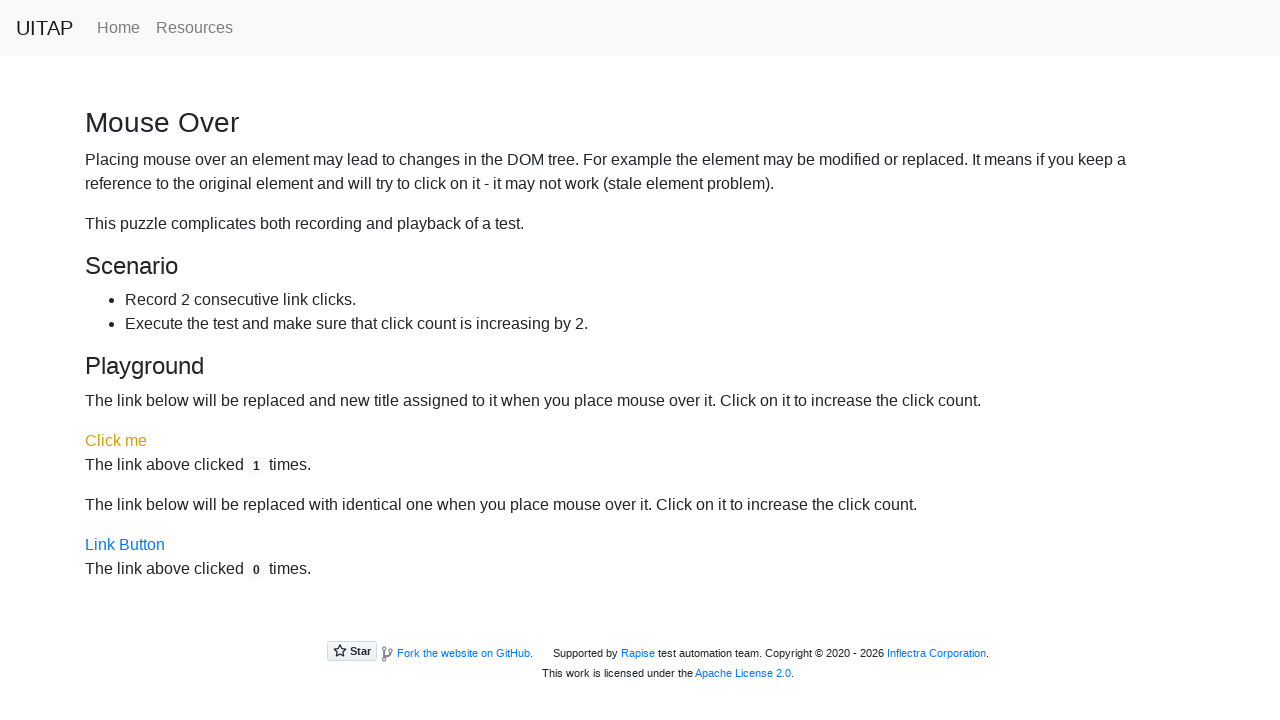